Tests keyboard interactions on a registration form by entering a first name, copying it, pasting into last name field, then clearing and entering a different last name

Starting URL: http://demo.automationtesting.in/Register.html

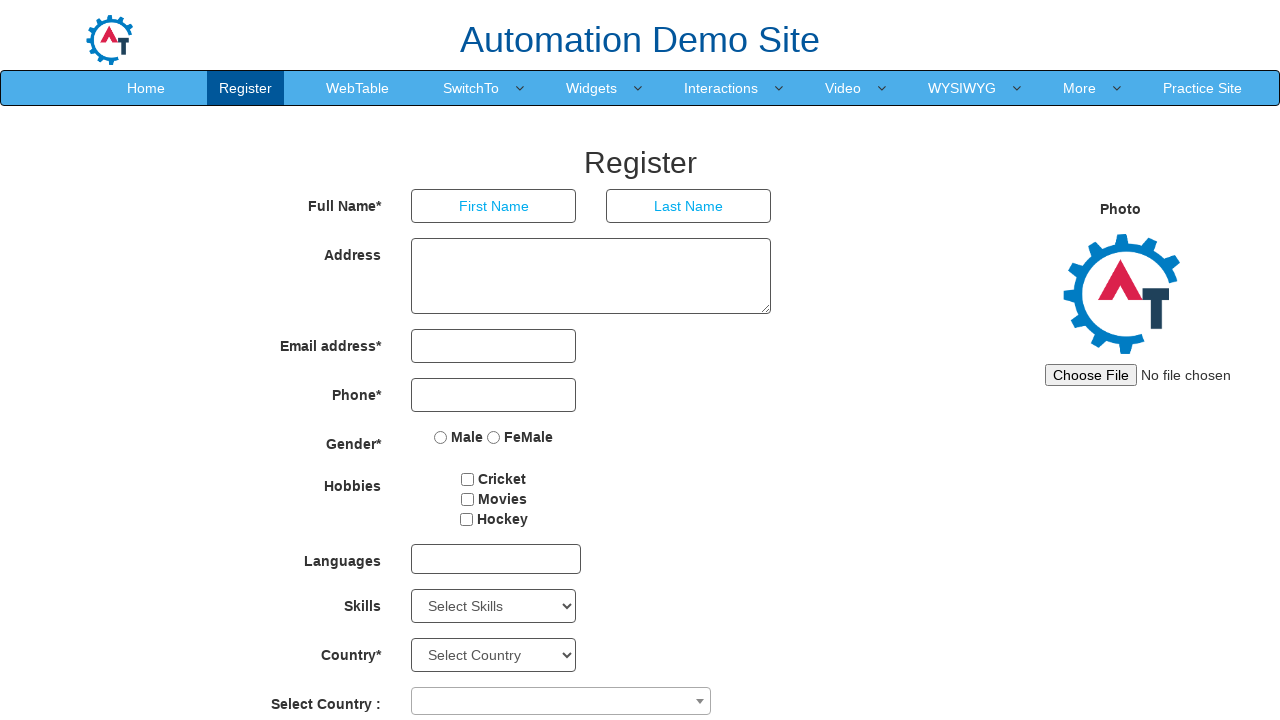

Filled first name field with 'Samarth' on //input[@ng-model='FirstName']
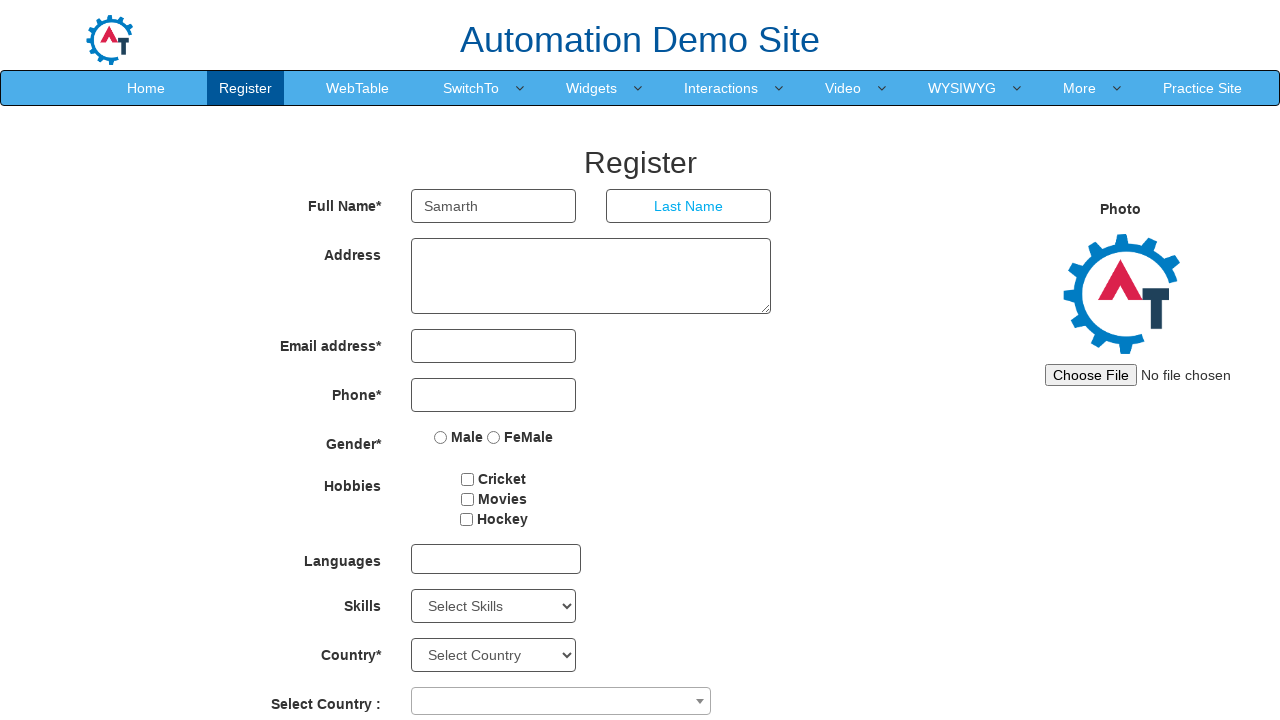

Selected all text in first name field using Ctrl+A on xpath=//input[@ng-model='FirstName']
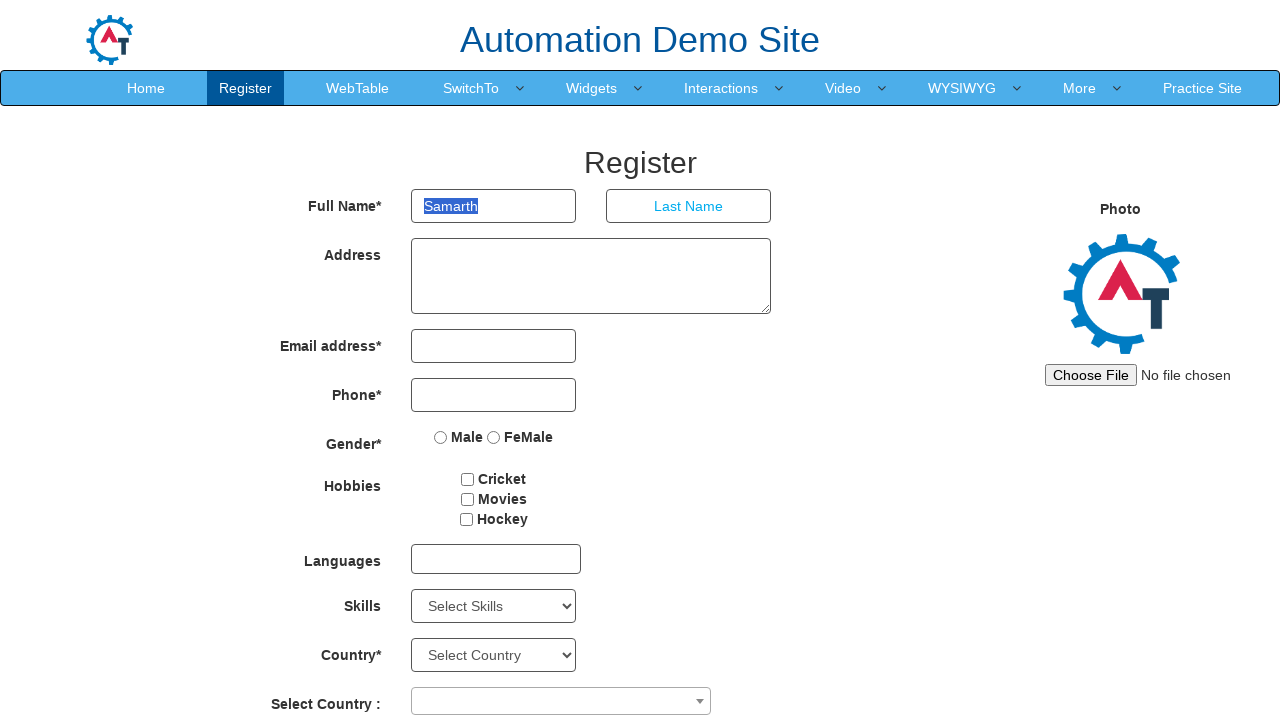

Copied first name text using Ctrl+C on xpath=//input[@ng-model='FirstName']
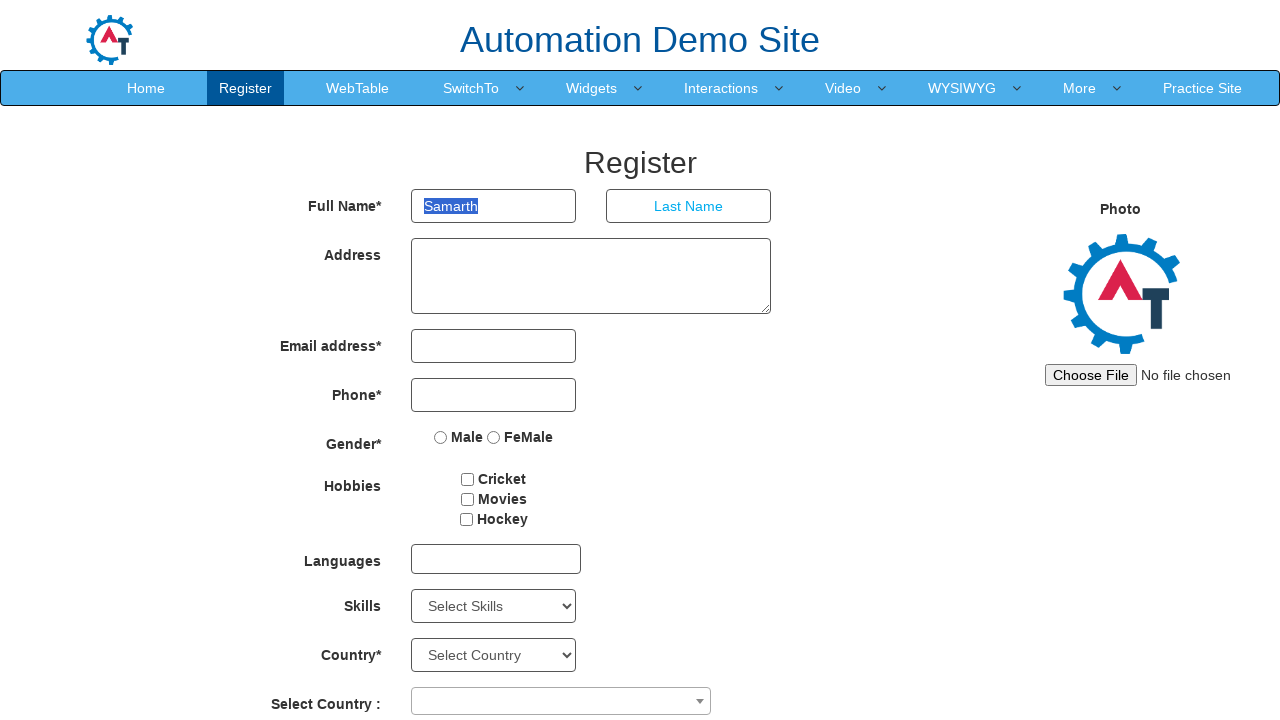

Pasted first name into last name field using Ctrl+V on input[ng-model='LastName']
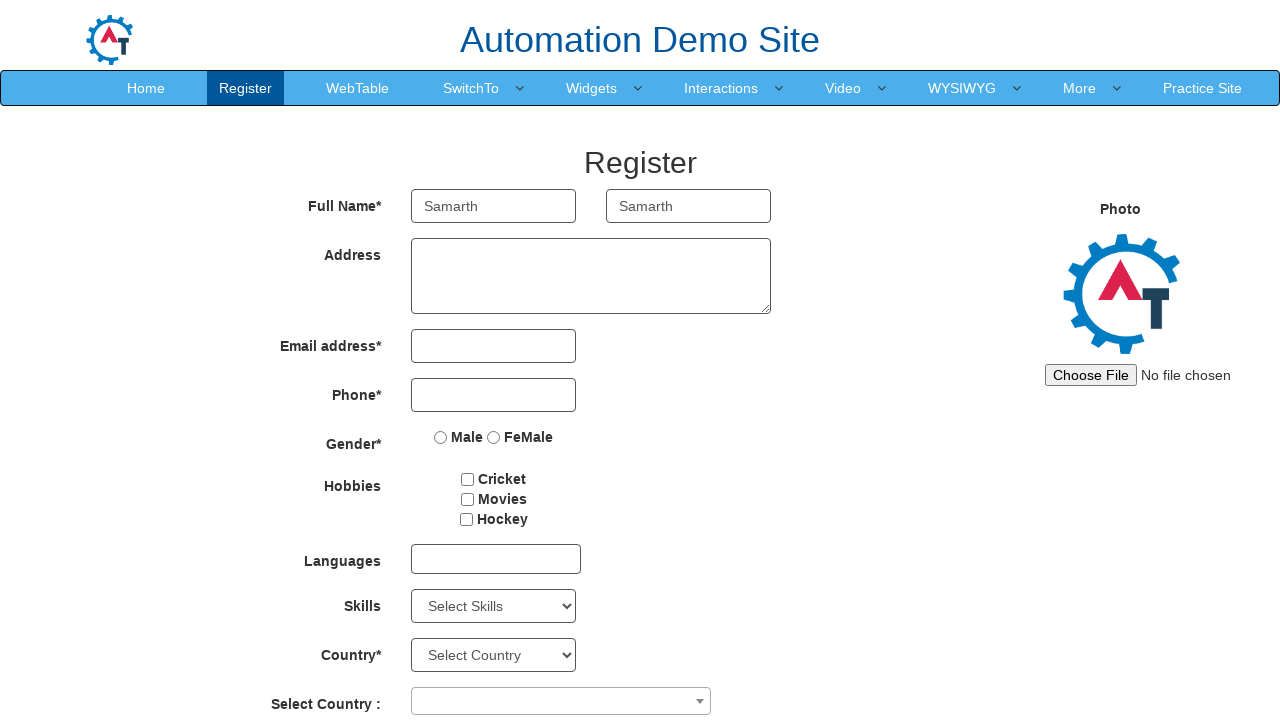

Cleared last name field on input[ng-model='LastName']
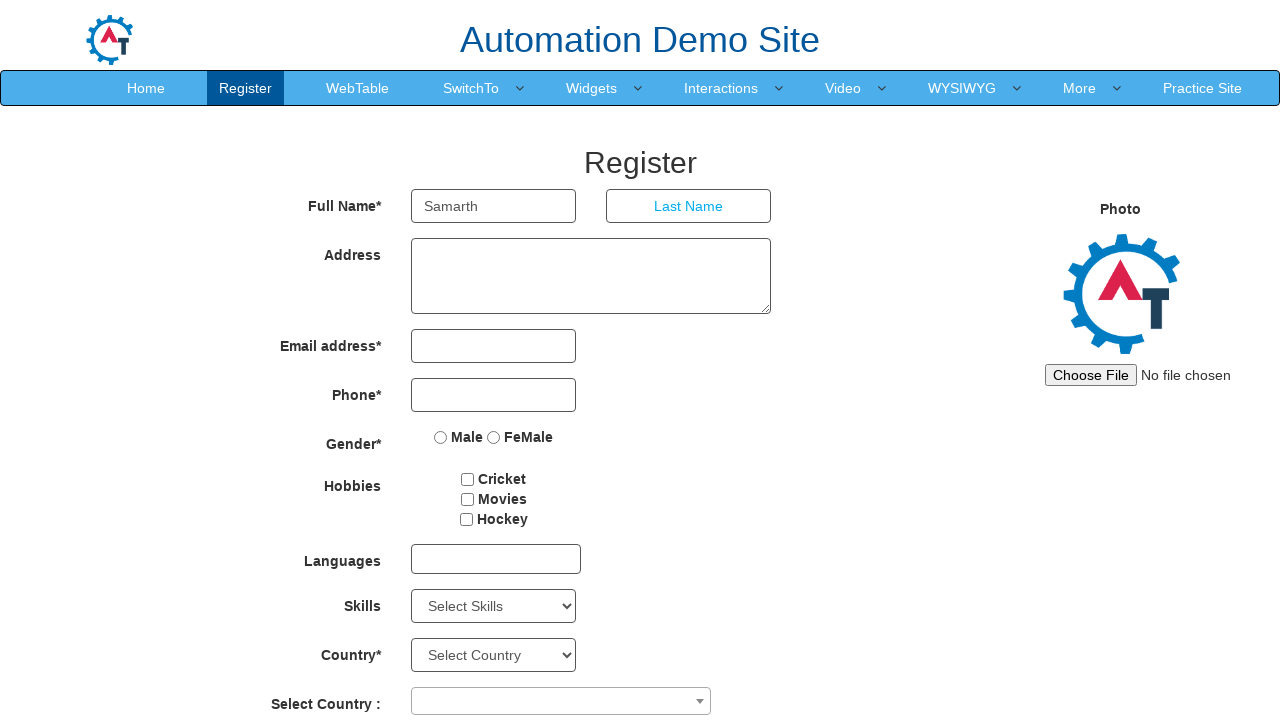

Filled last name field with 'Bagul' on input[ng-model='LastName']
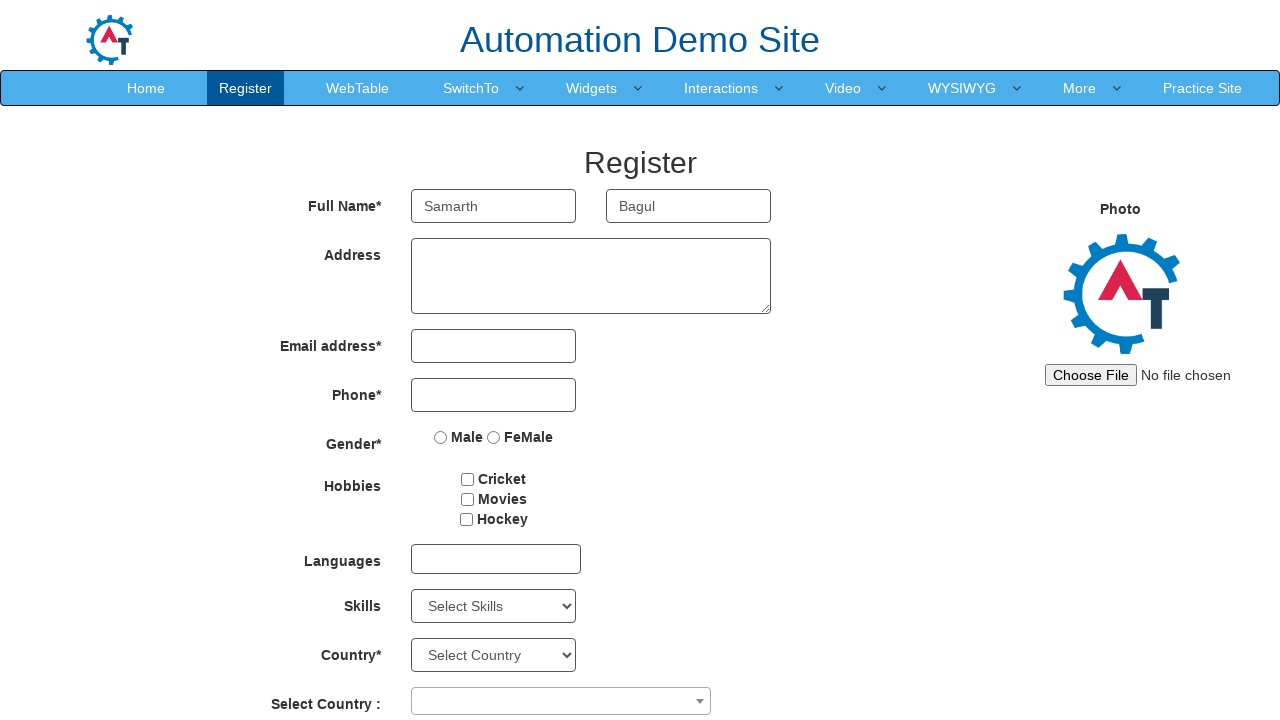

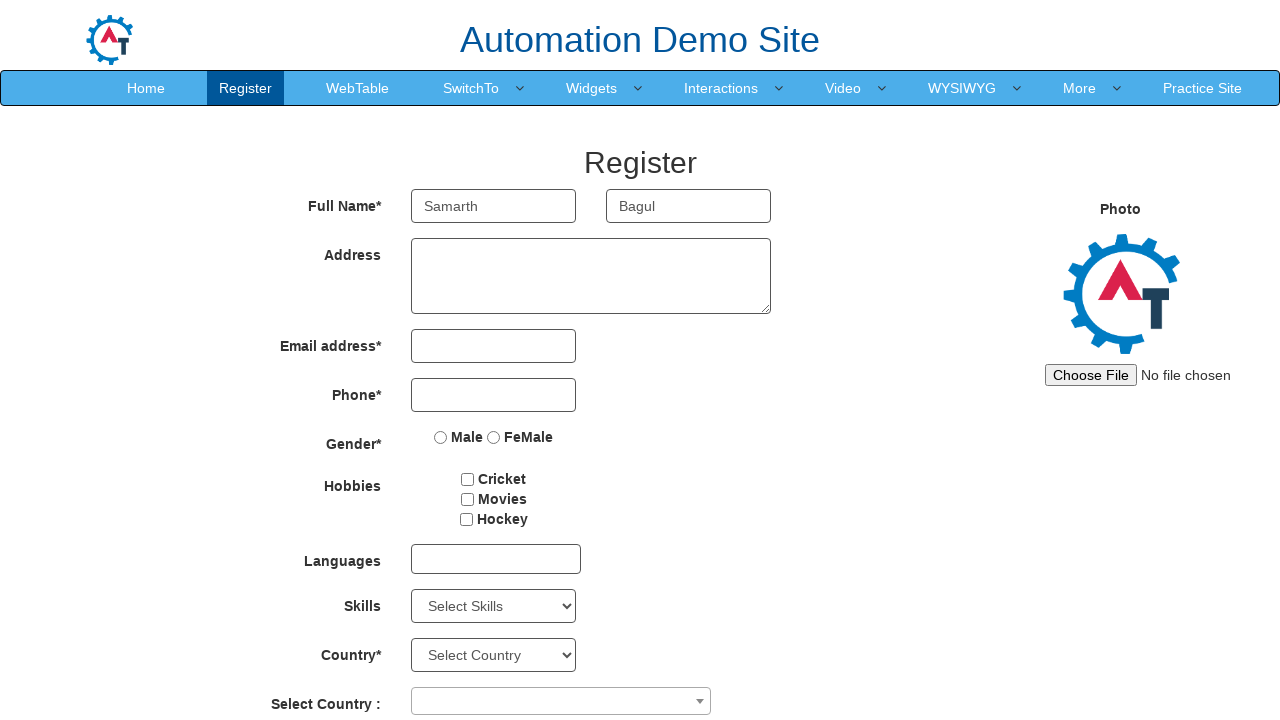